Tests keyboard actions by using SHIFT key to enter uppercase text in name and email fields

Starting URL: https://demoapps.qspiders.com/ui?scenario=1

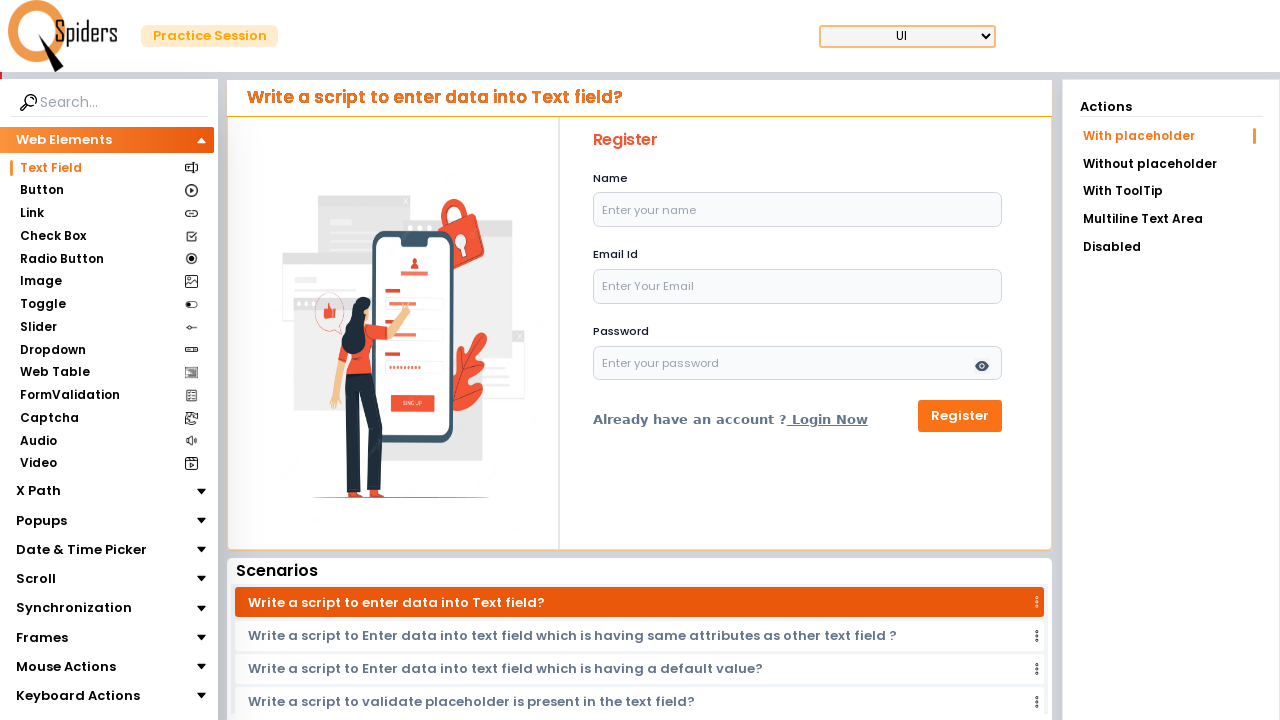

Entered uppercase numbers in name field using SHIFT key on #name
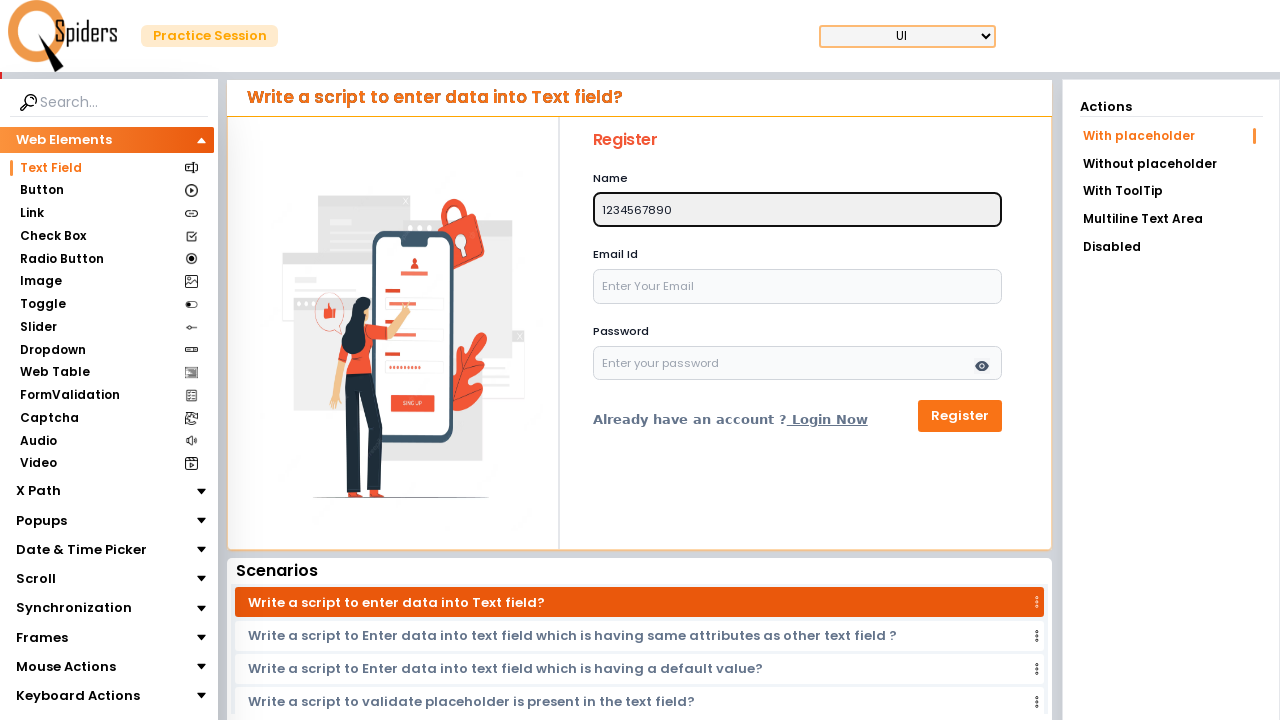

Entered uppercase email address in email field using SHIFT key on #email
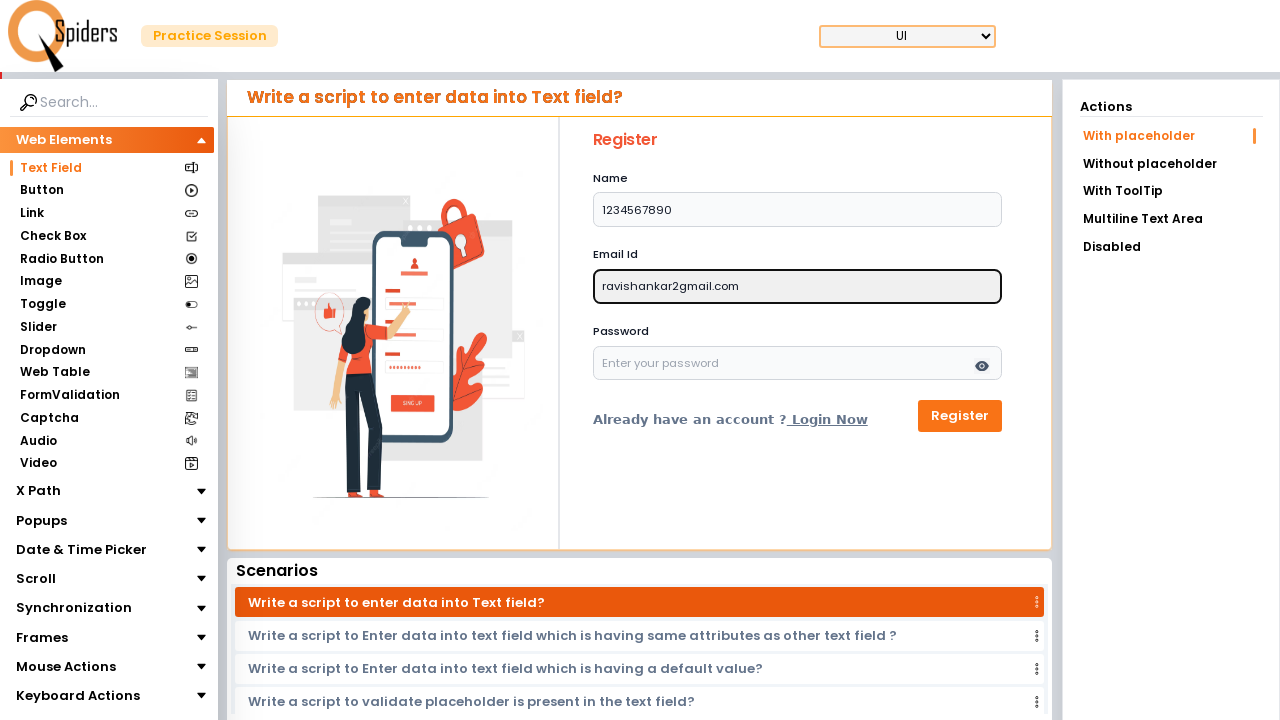

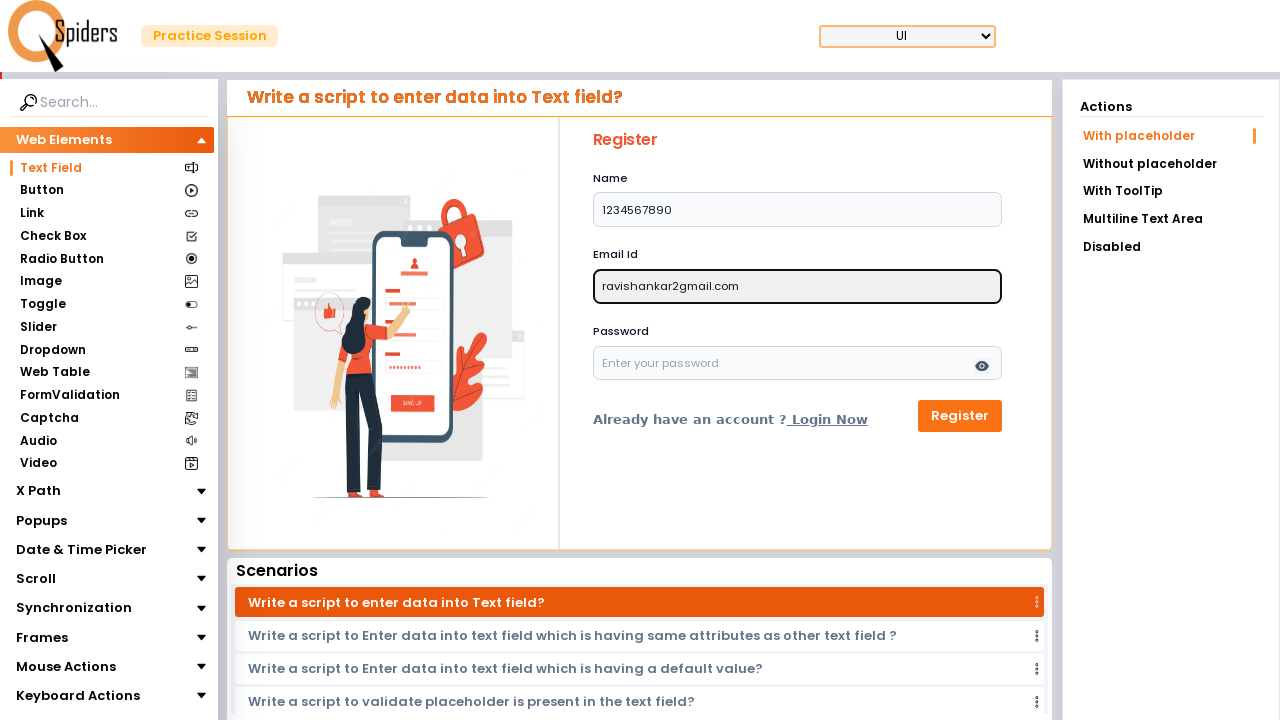